Tests that new todo items are appended to the bottom of the list by creating 3 items and verifying the count

Starting URL: https://demo.playwright.dev/todomvc

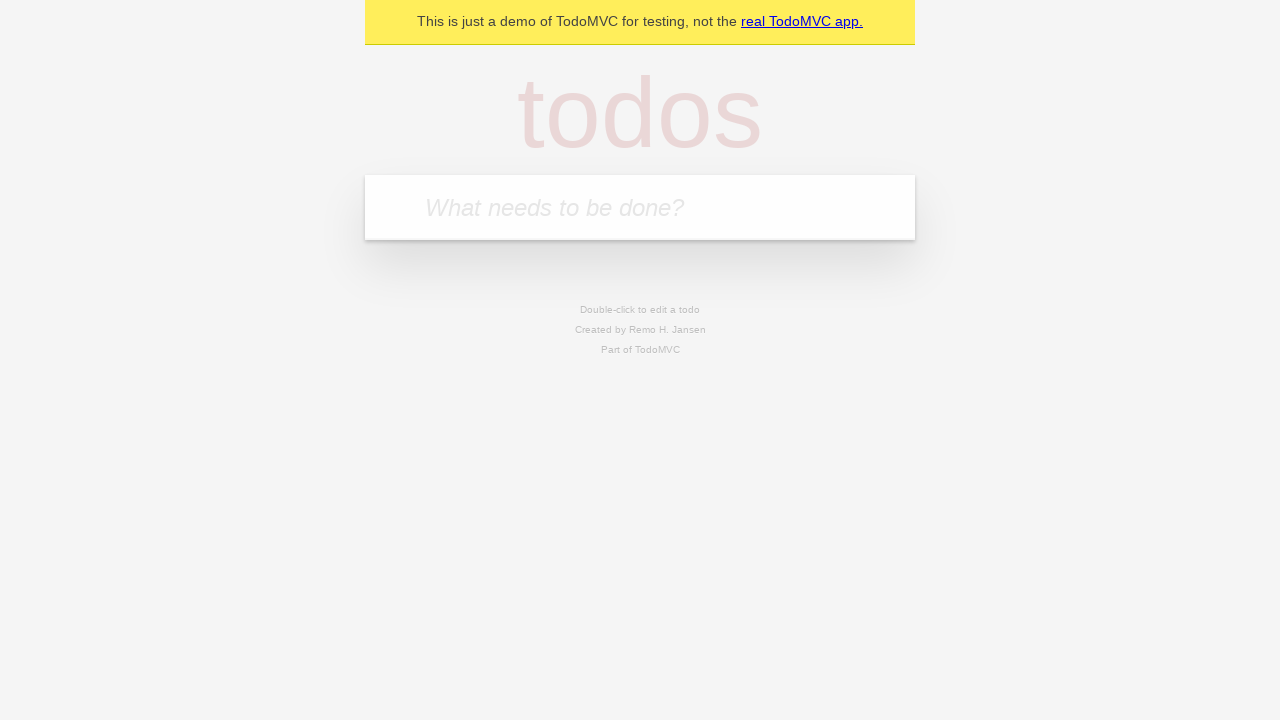

Located the todo input field by placeholder text
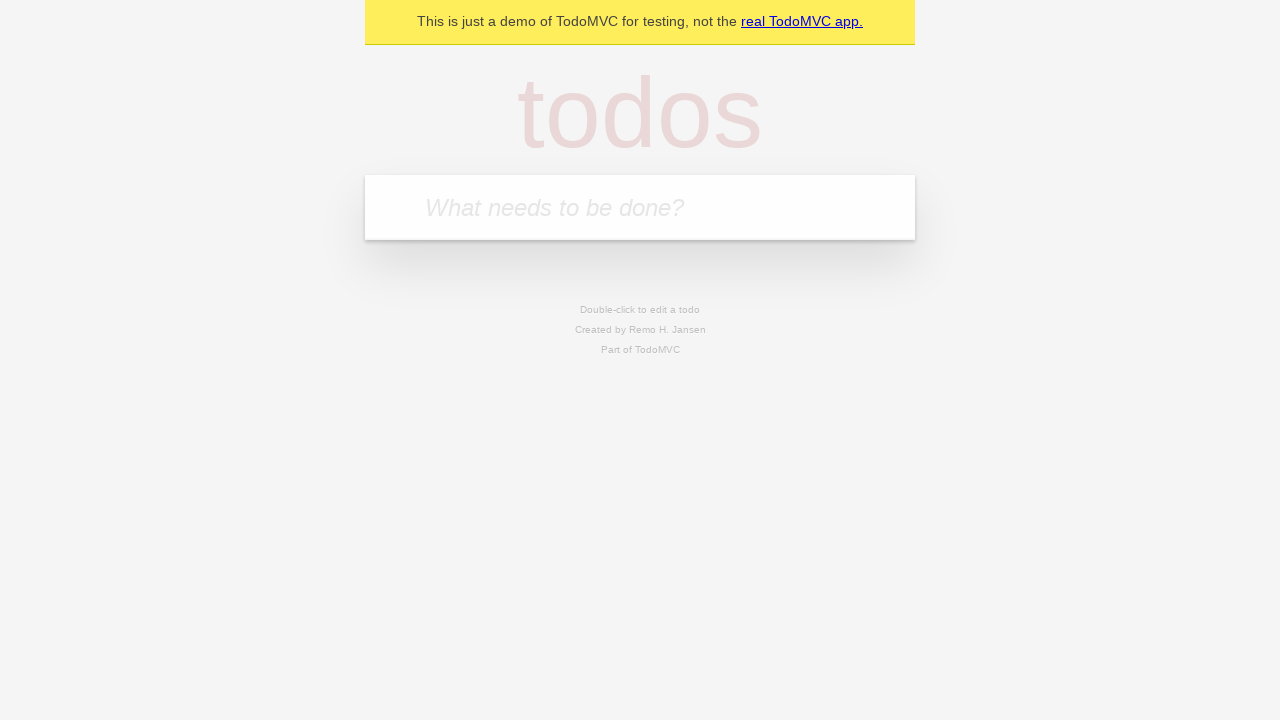

Filled todo input with 'buy some cheese' on internal:attr=[placeholder="What needs to be done?"i]
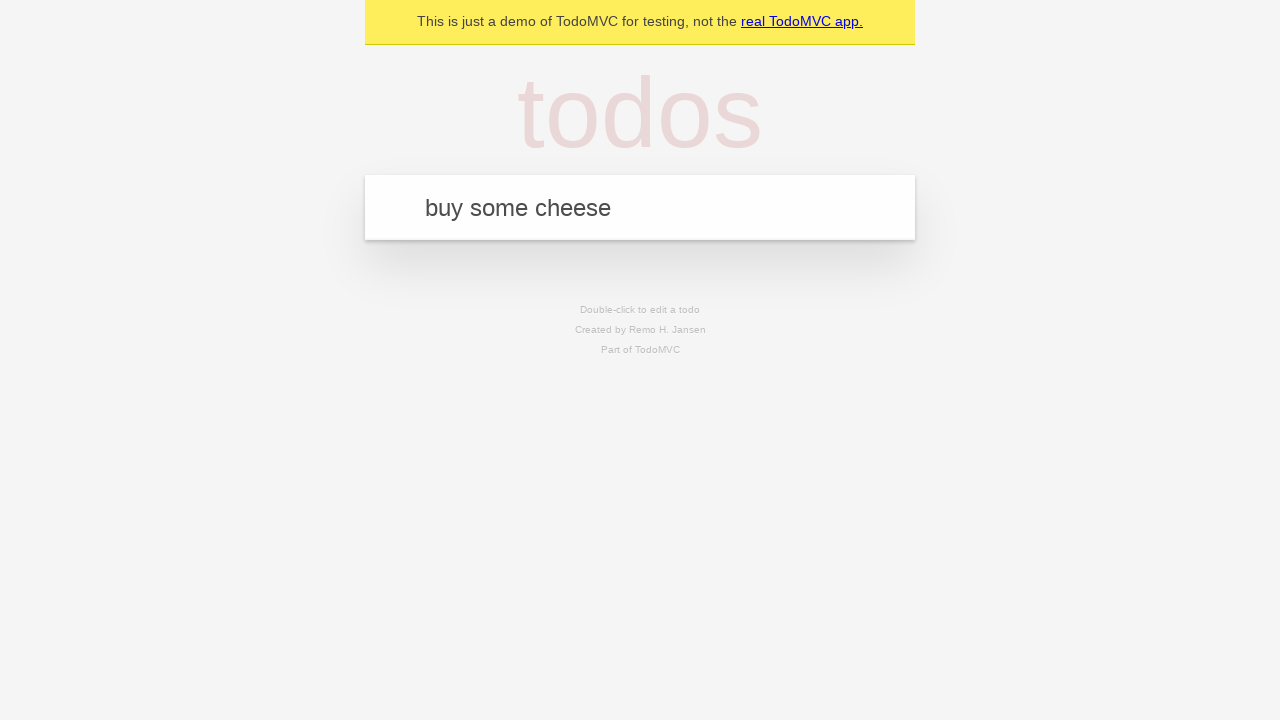

Pressed Enter to create todo item 'buy some cheese' on internal:attr=[placeholder="What needs to be done?"i]
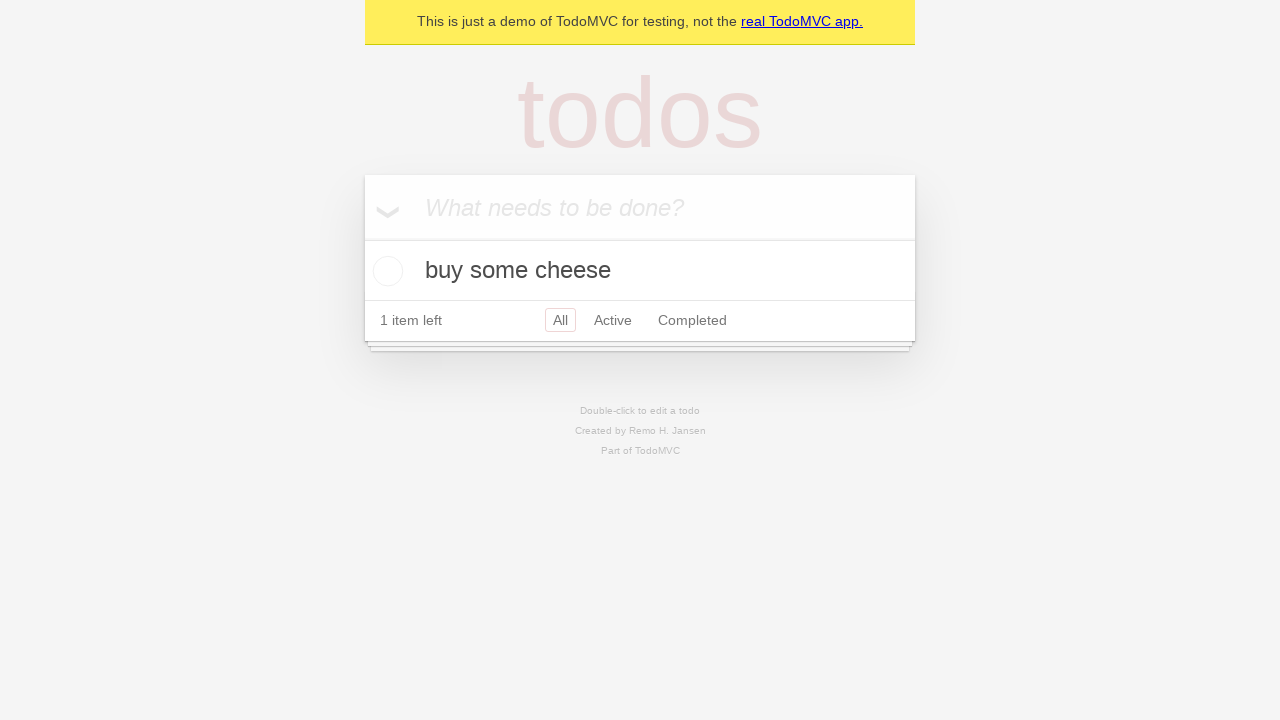

Filled todo input with 'feed the cat' on internal:attr=[placeholder="What needs to be done?"i]
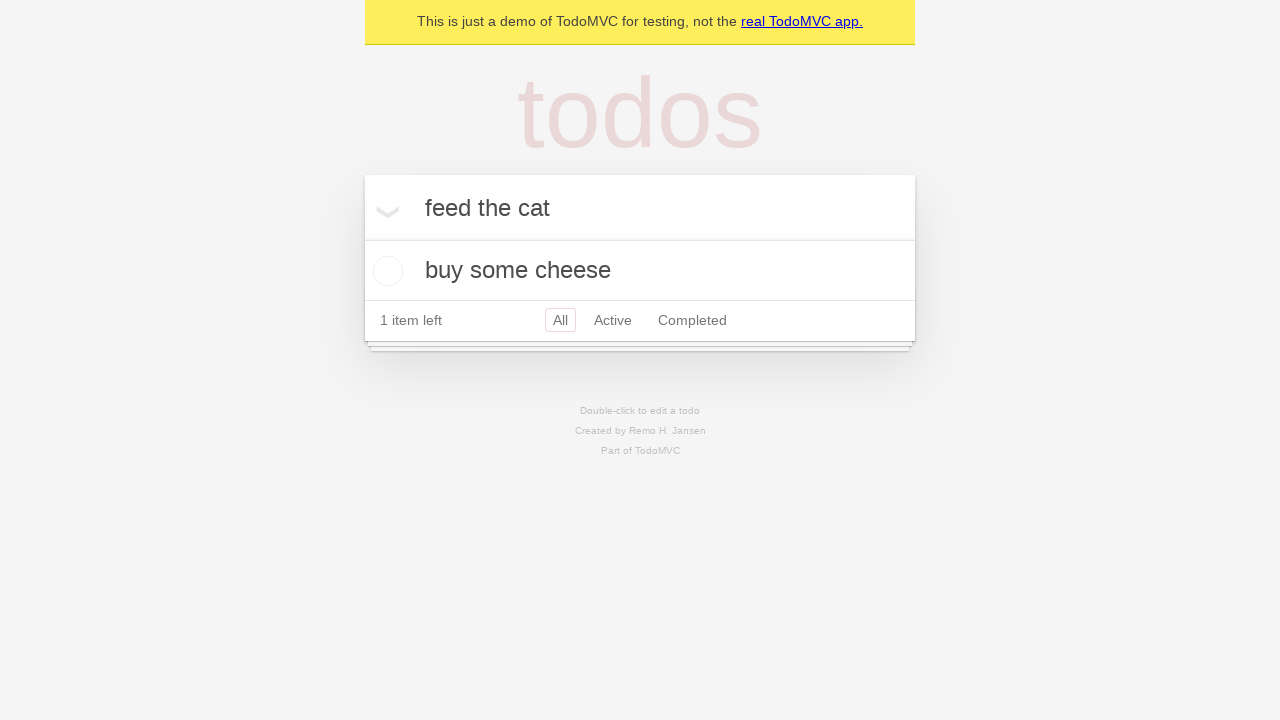

Pressed Enter to create todo item 'feed the cat' on internal:attr=[placeholder="What needs to be done?"i]
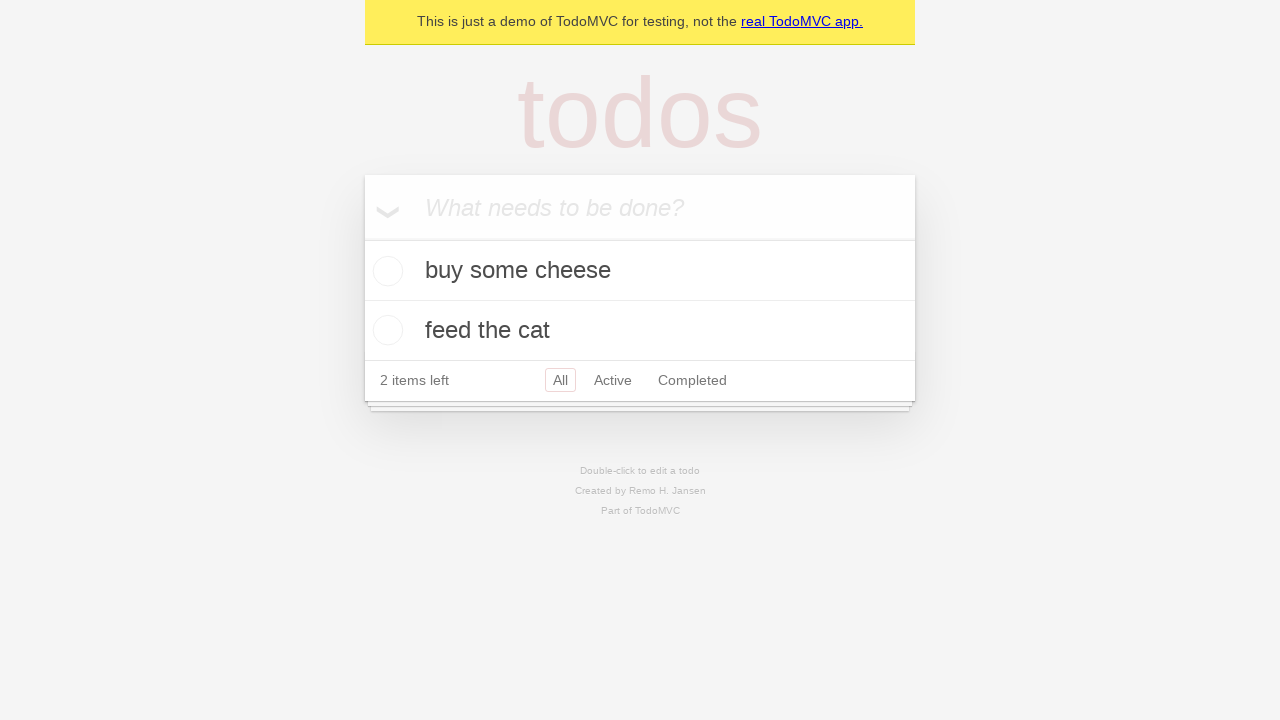

Filled todo input with 'book a doctors appointment' on internal:attr=[placeholder="What needs to be done?"i]
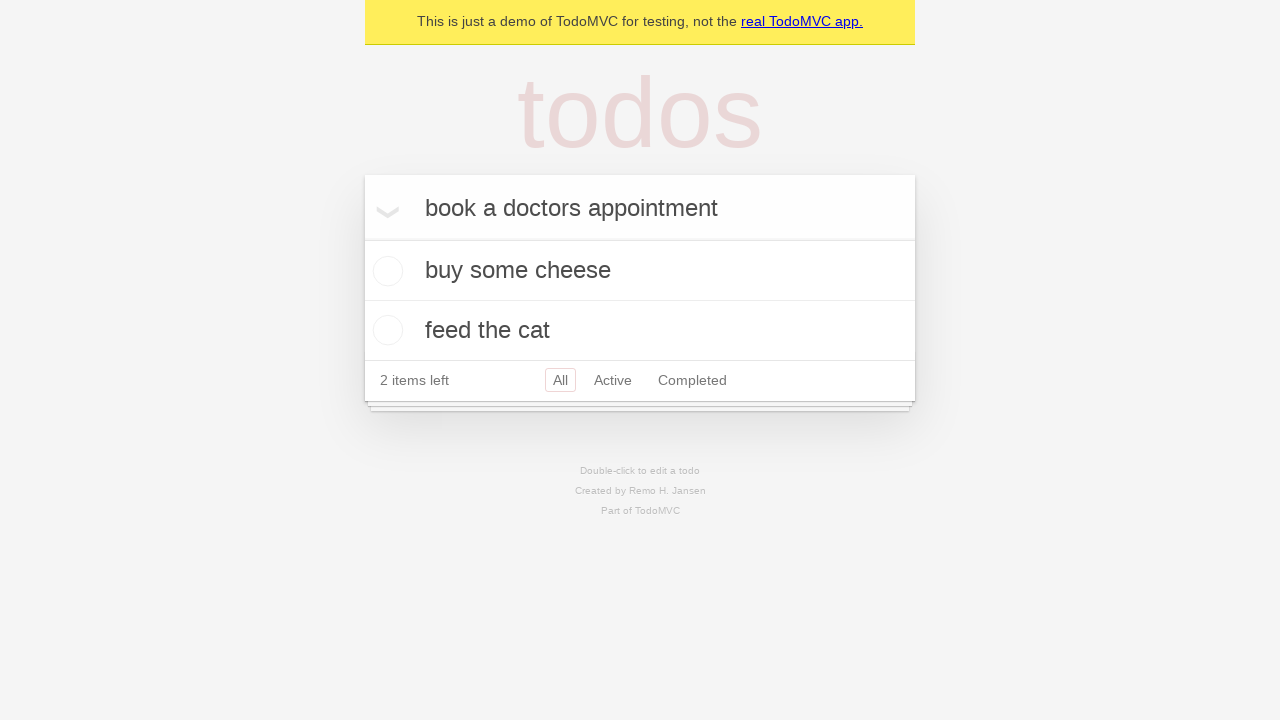

Pressed Enter to create todo item 'book a doctors appointment' on internal:attr=[placeholder="What needs to be done?"i]
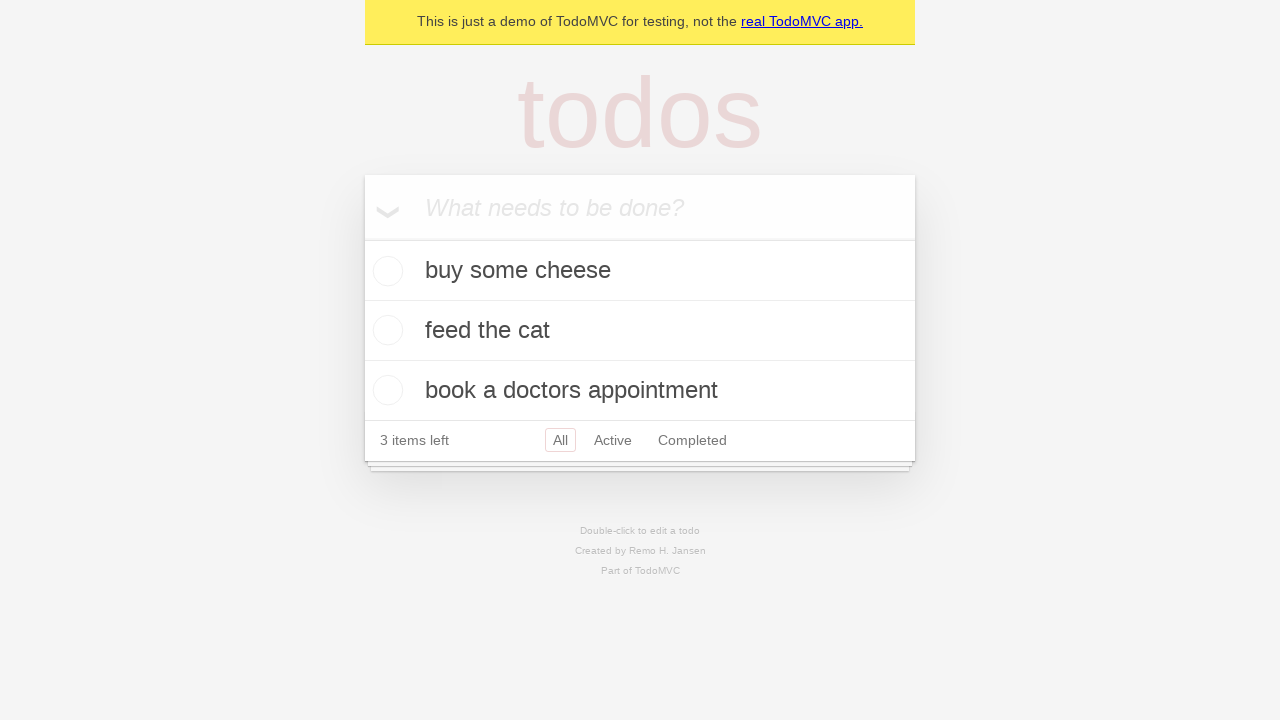

Waited for third todo item to be visible
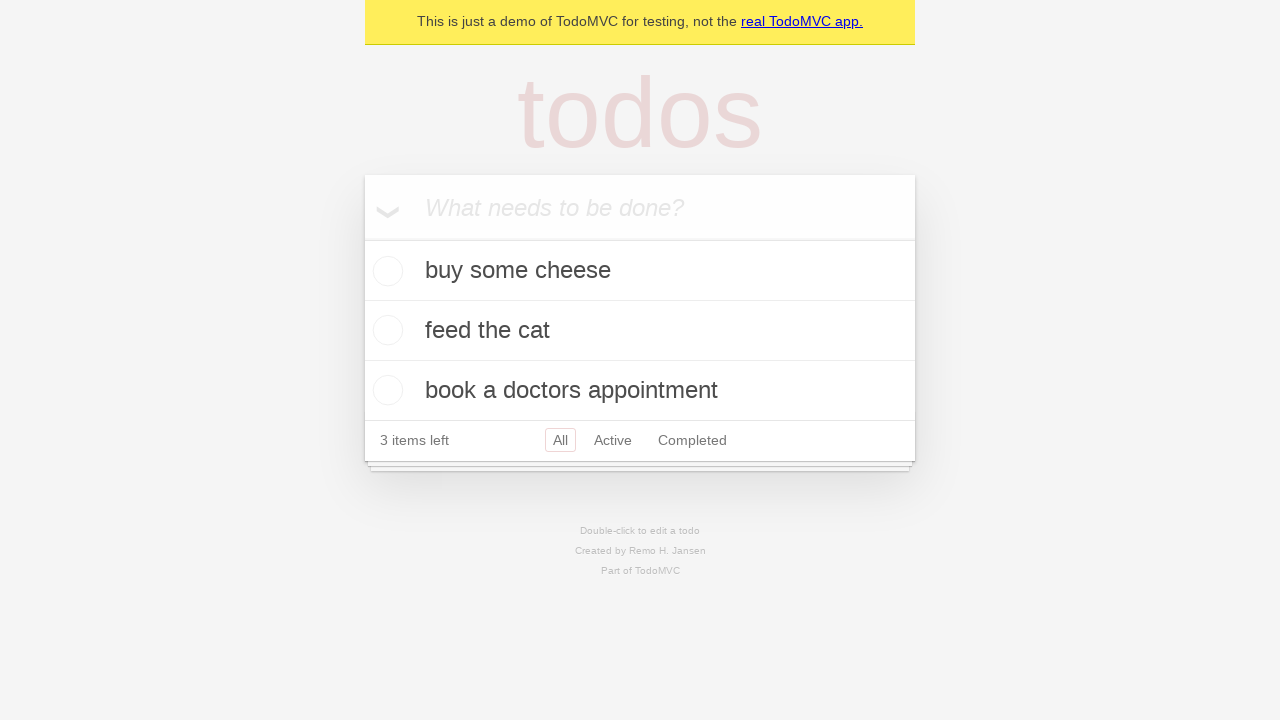

Verified that '3 items left' counter is displayed
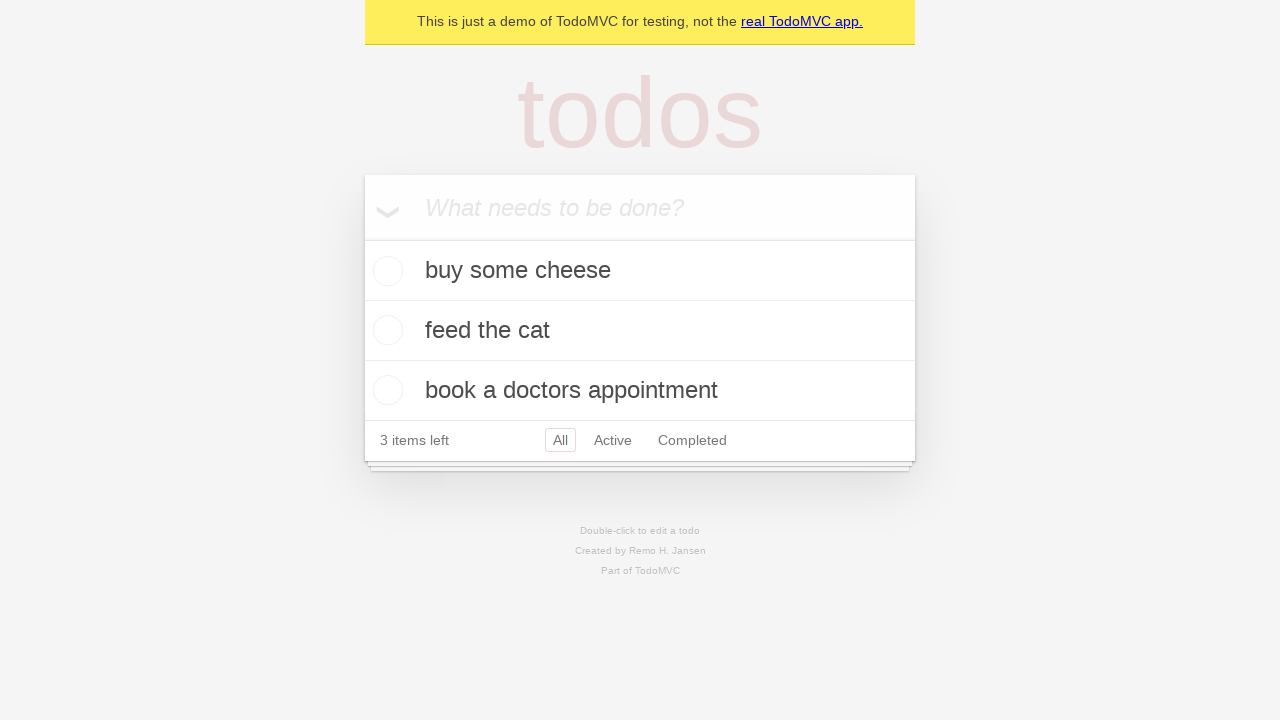

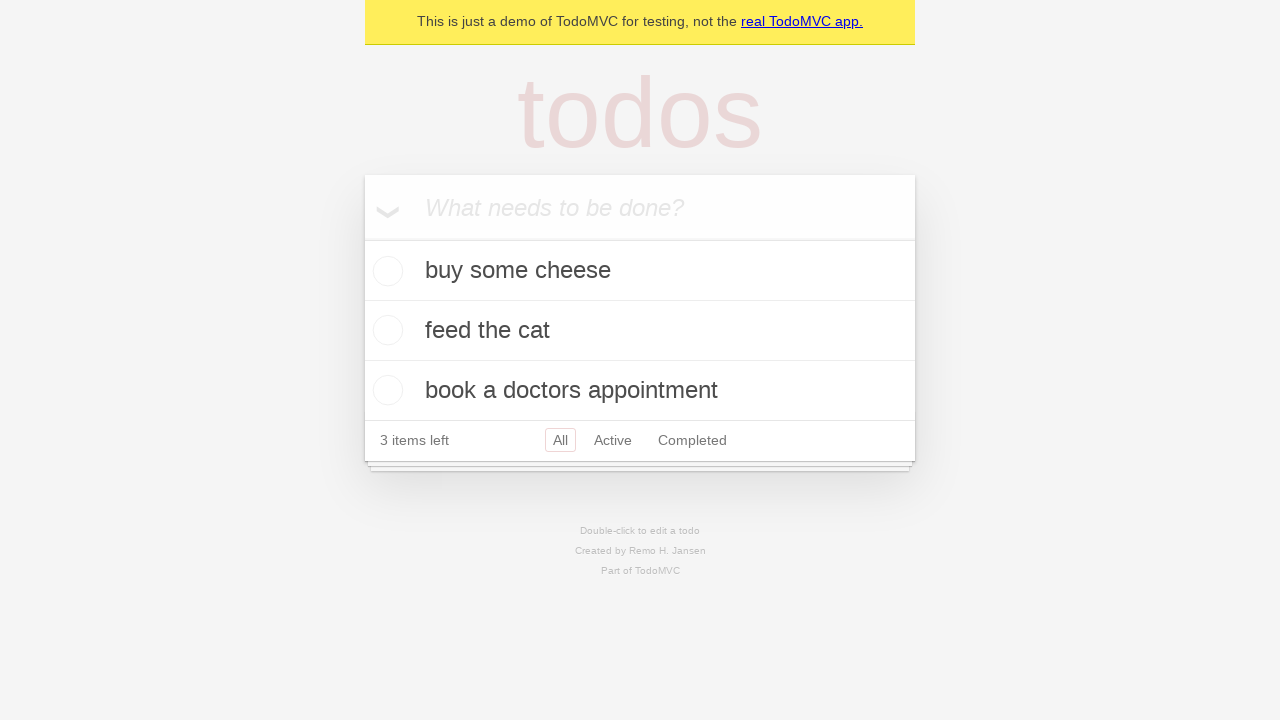